Tests Bootstrap dropdown functionality by clicking the dropdown button to open it, then clicking through each dropdown menu item

Starting URL: https://getbootstrap.com/docs/4.0/components/dropdowns/

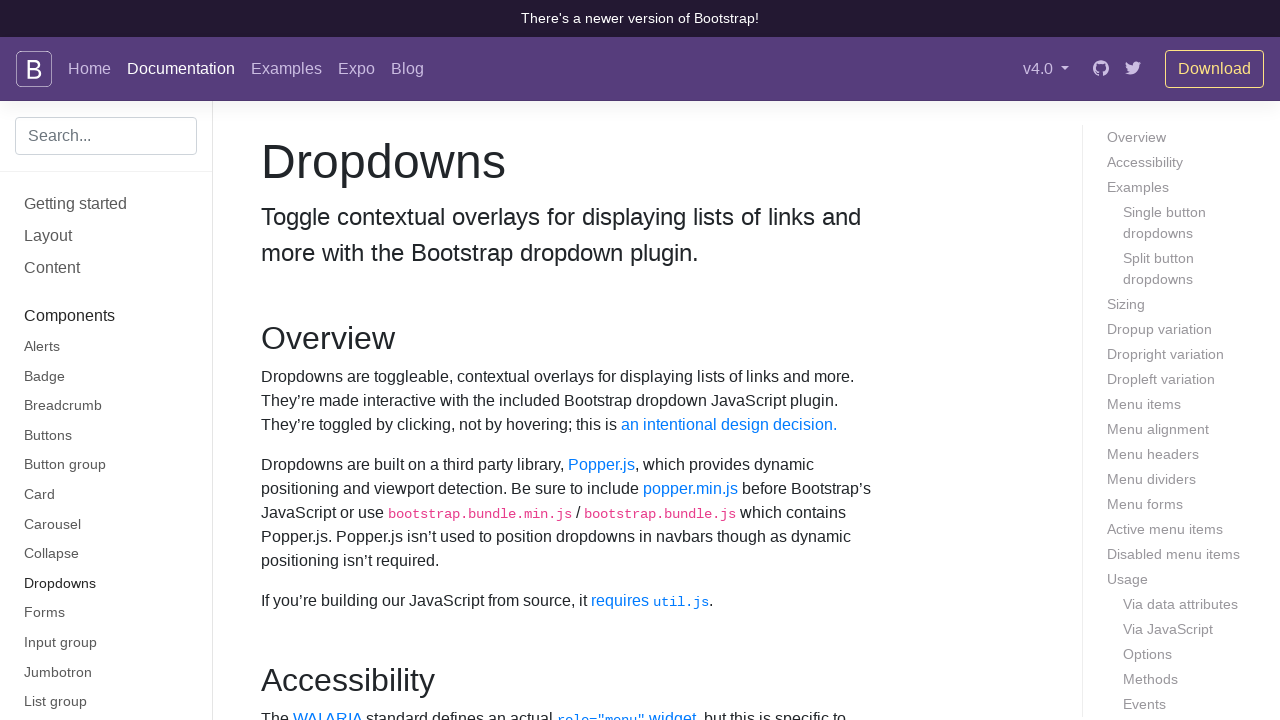

Clicked dropdown button to open the menu at (370, 360) on #dropdownMenuButton
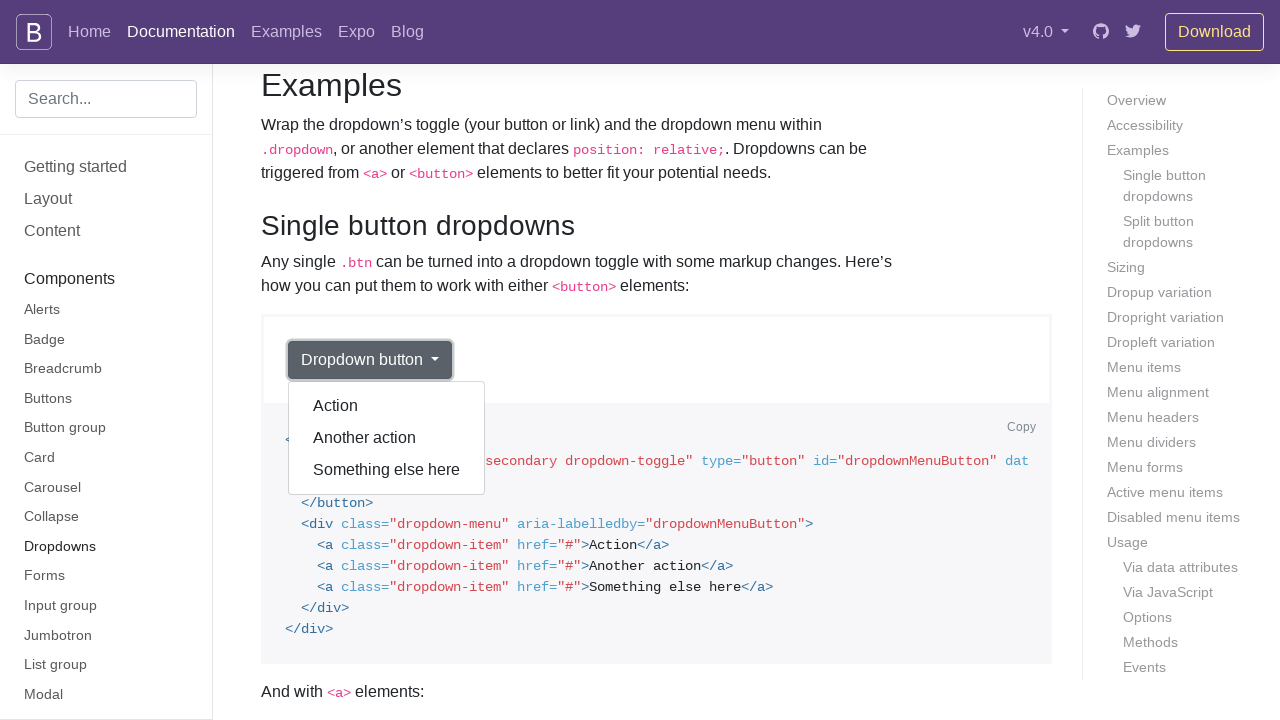

Dropdown menu appeared
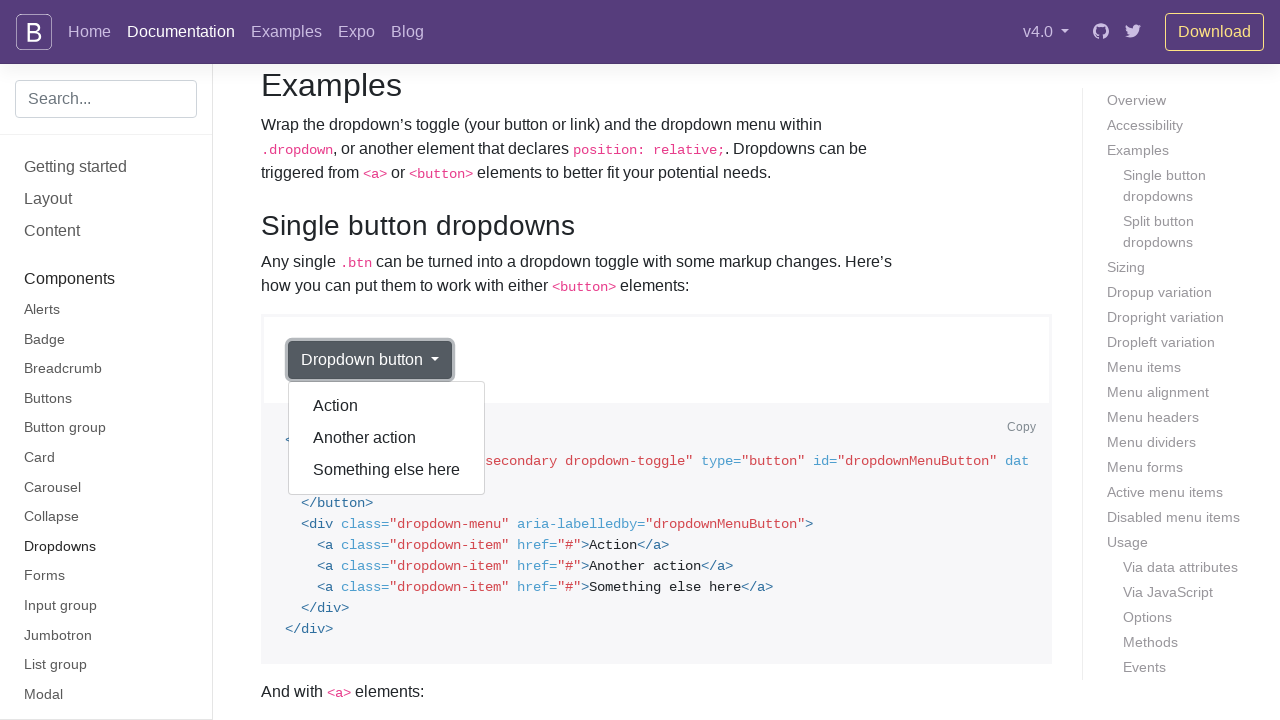

Retrieved 3 dropdown menu items
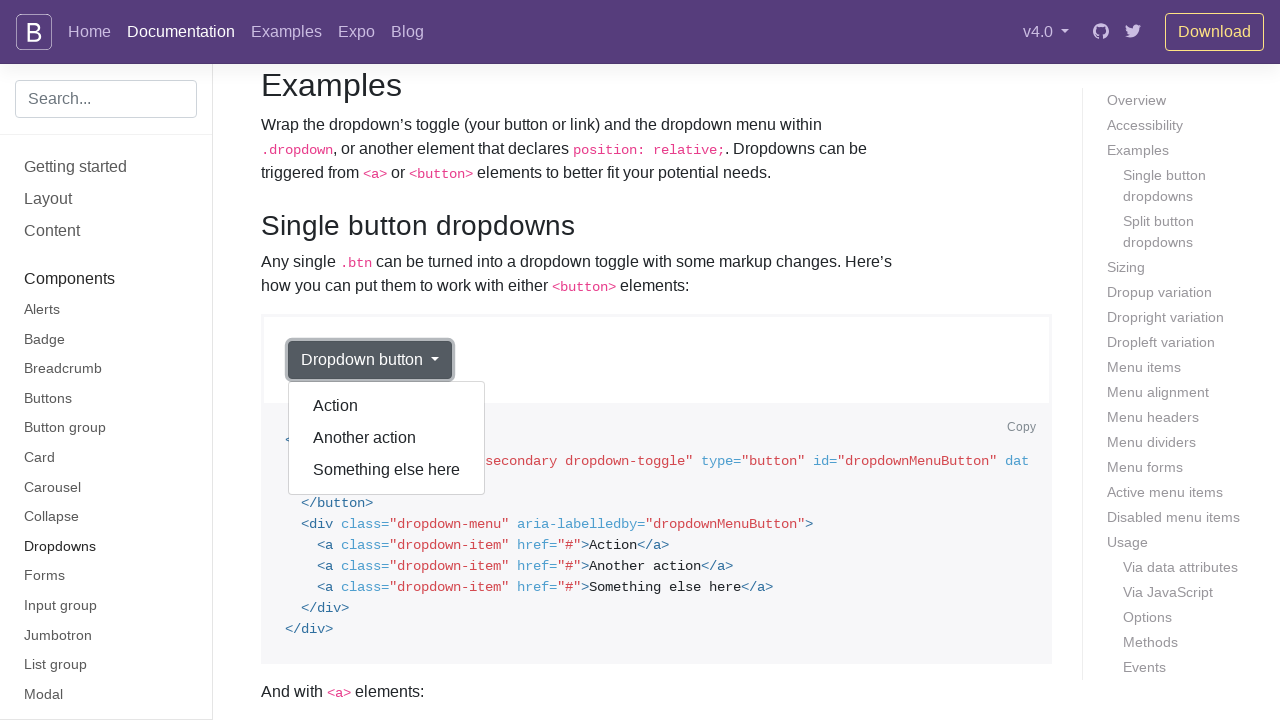

Clicked dropdown menu item 1 at (387, 406) on div.dropdown-menu.show a >> nth=0
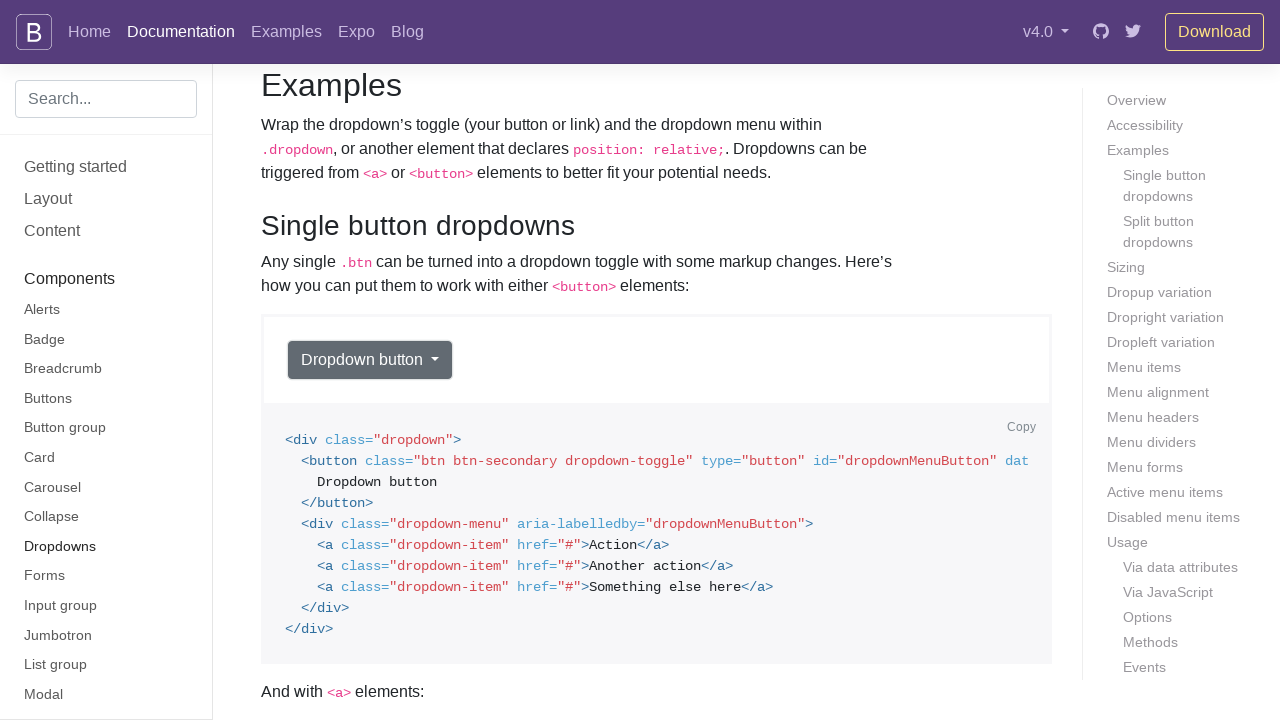

Reopened dropdown menu after it closed at (370, 360) on #dropdownMenuButton
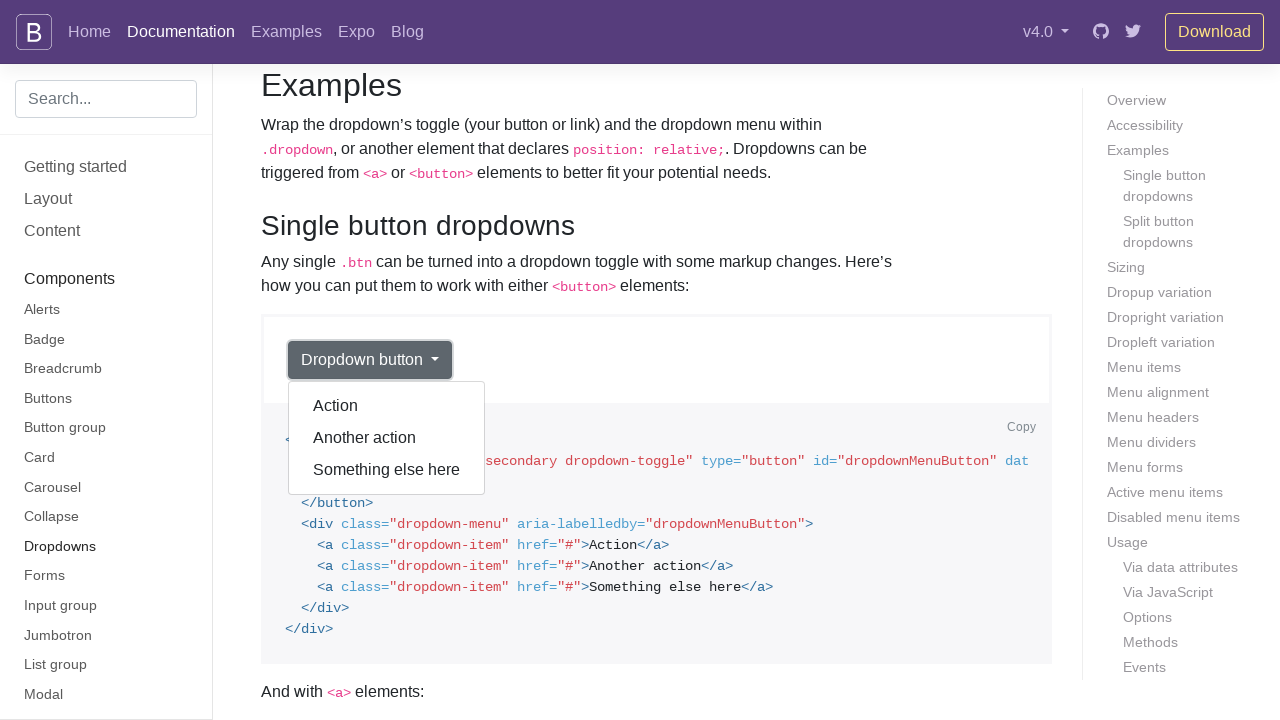

Dropdown menu appeared again
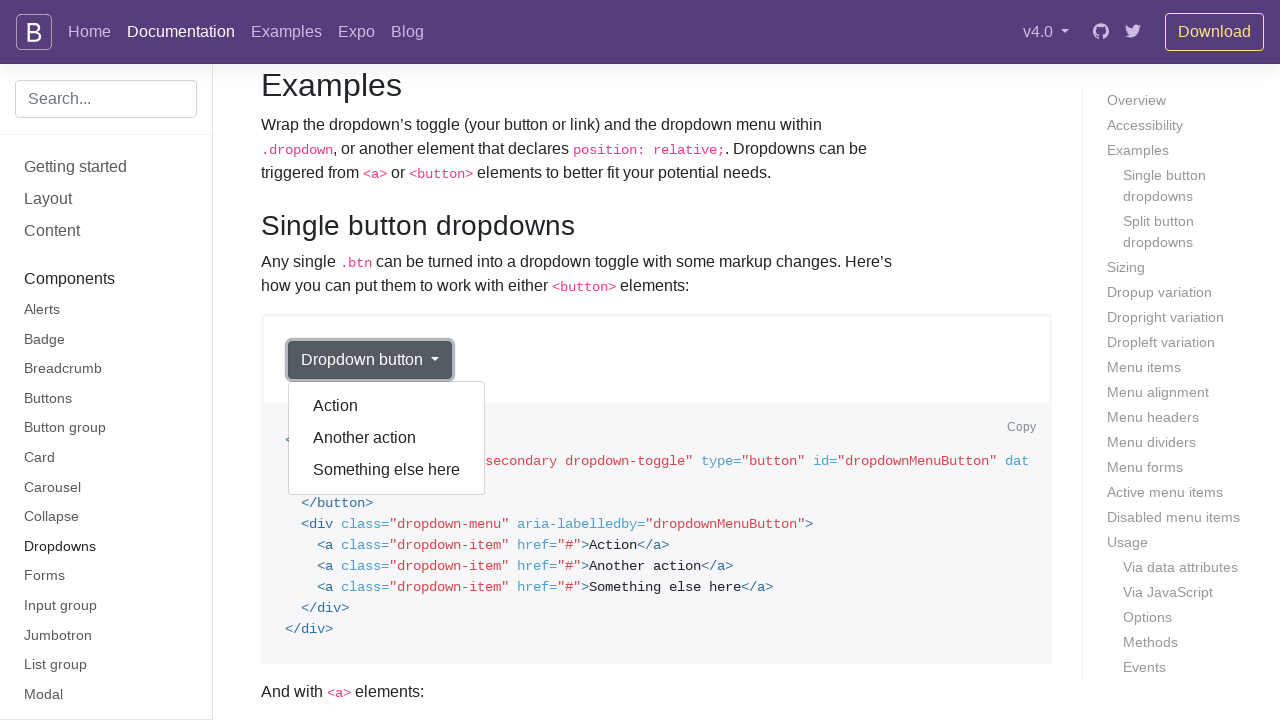

Clicked dropdown menu item 2 at (387, 438) on div.dropdown-menu.show a >> nth=1
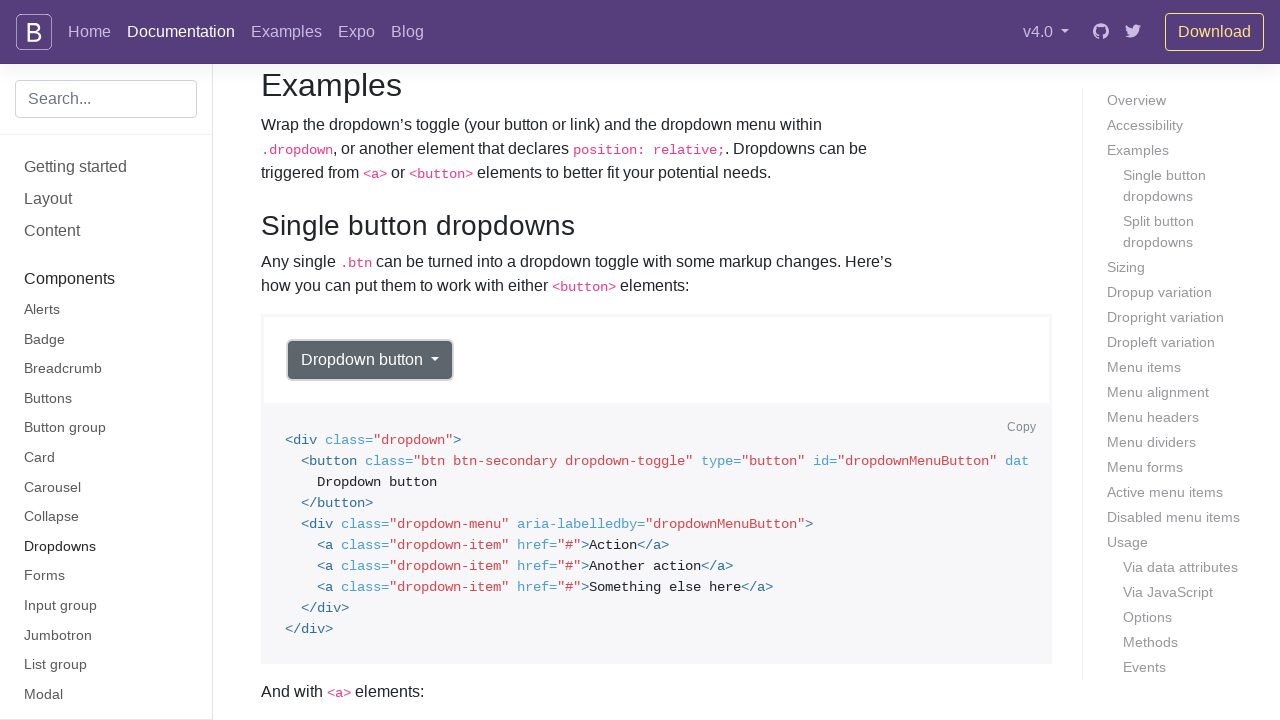

Reopened dropdown menu after it closed at (370, 360) on #dropdownMenuButton
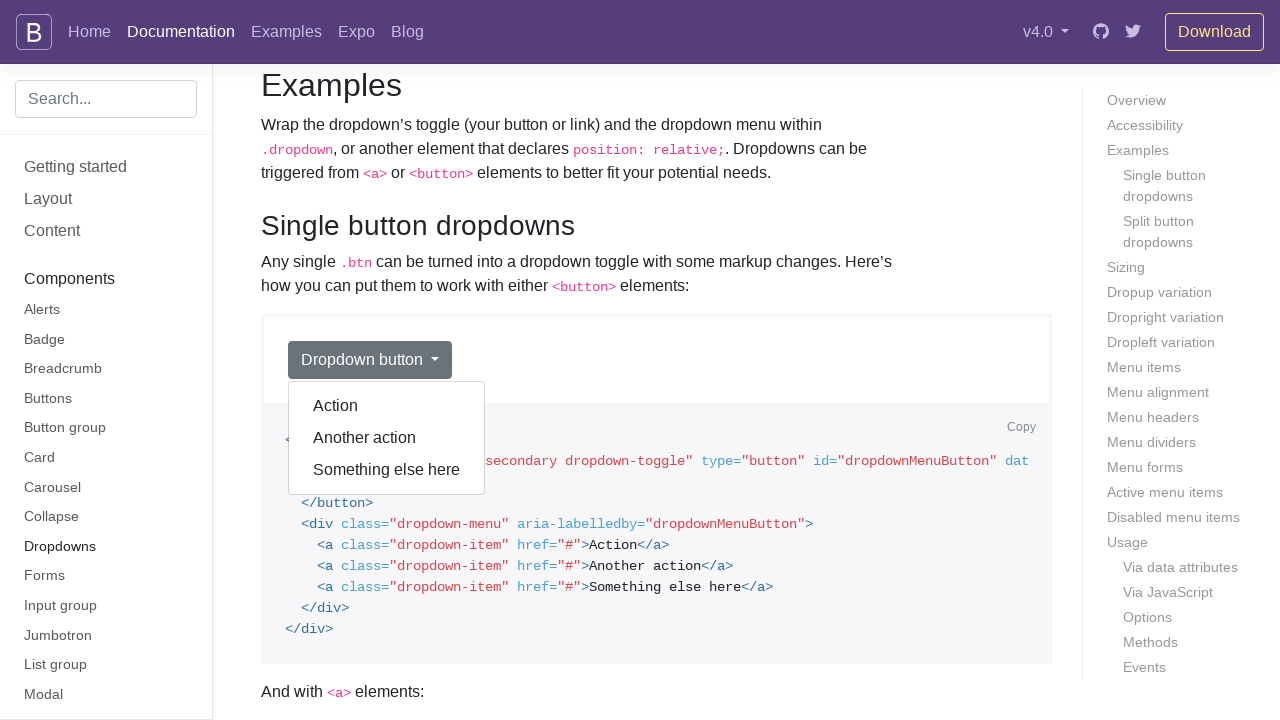

Dropdown menu appeared again
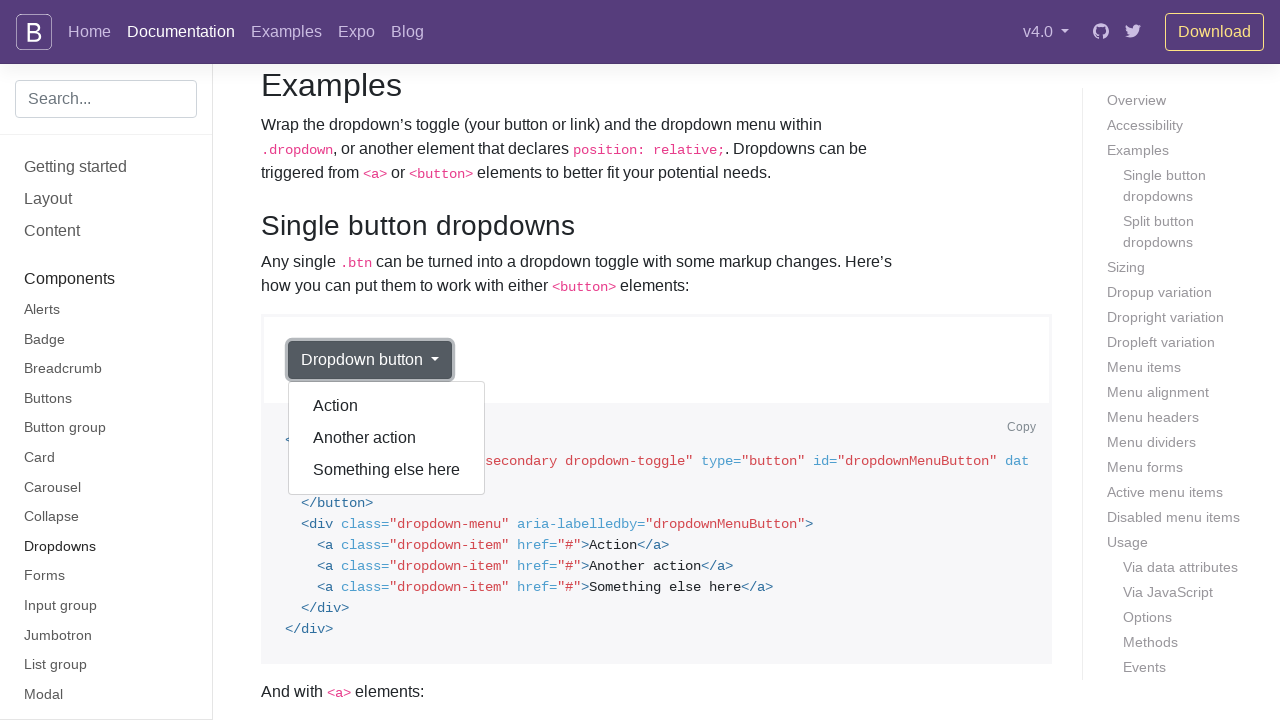

Clicked dropdown menu item 3 at (387, 470) on div.dropdown-menu.show a >> nth=2
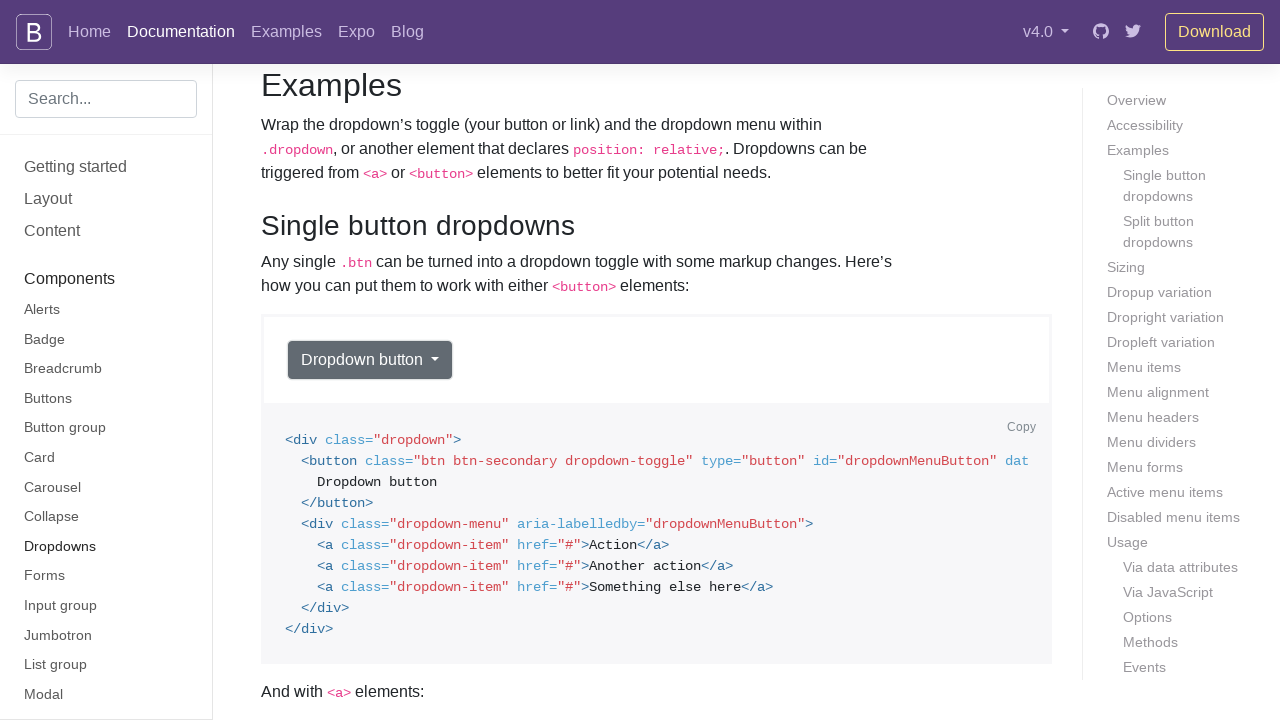

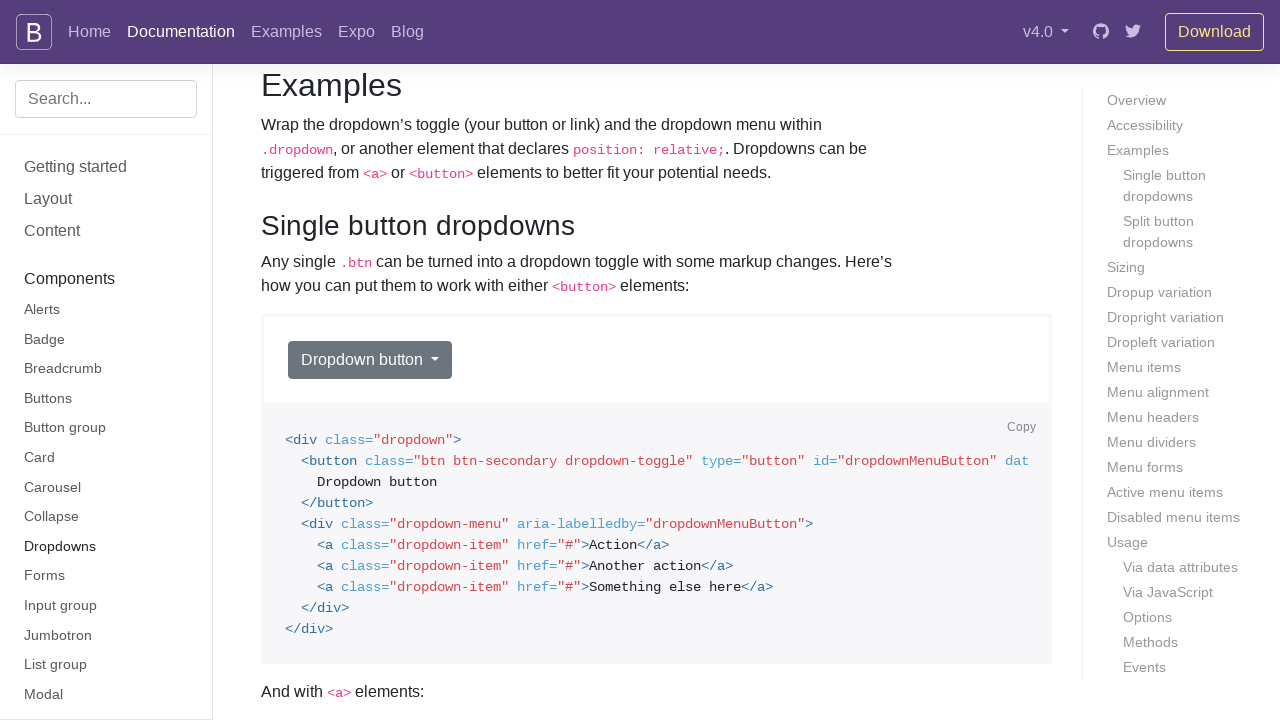